Tests form submission on a page with dynamic attributes by filling username and password fields and clicking the login button

Starting URL: https://v1.training-support.net/selenium/dynamic-attributes

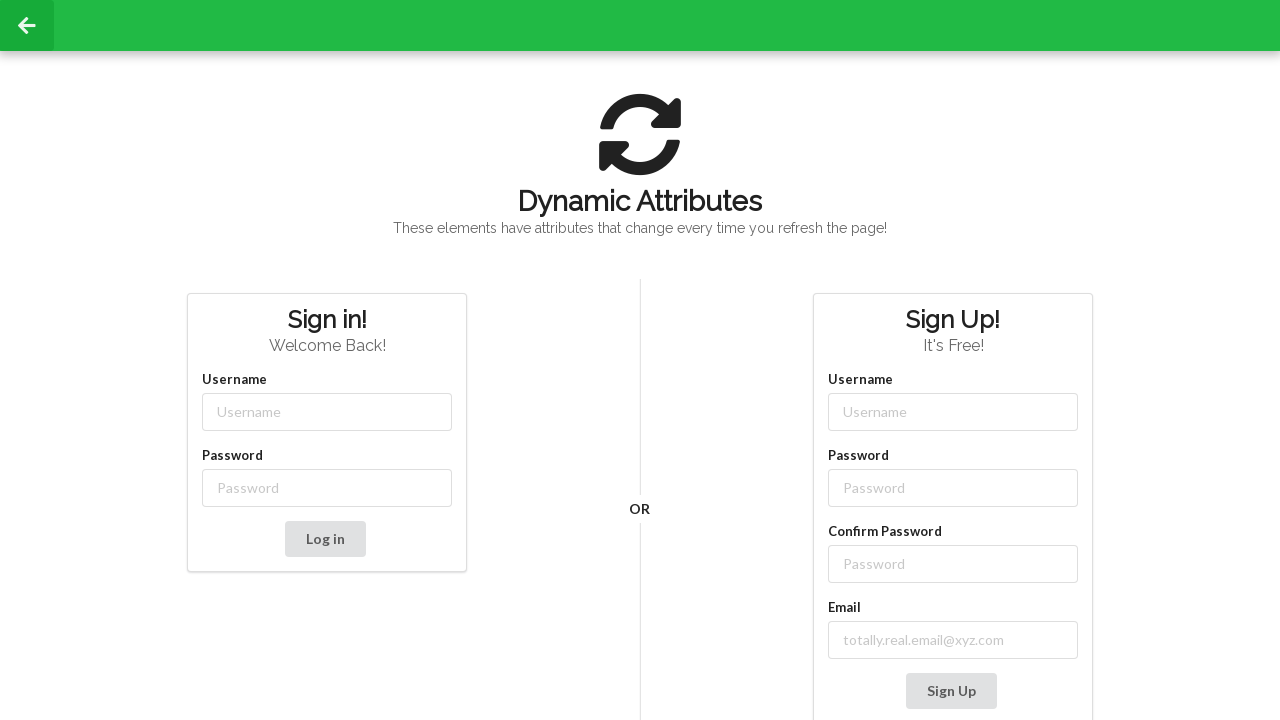

Filled username field with 'admin' on //input[@placeholder='Username']
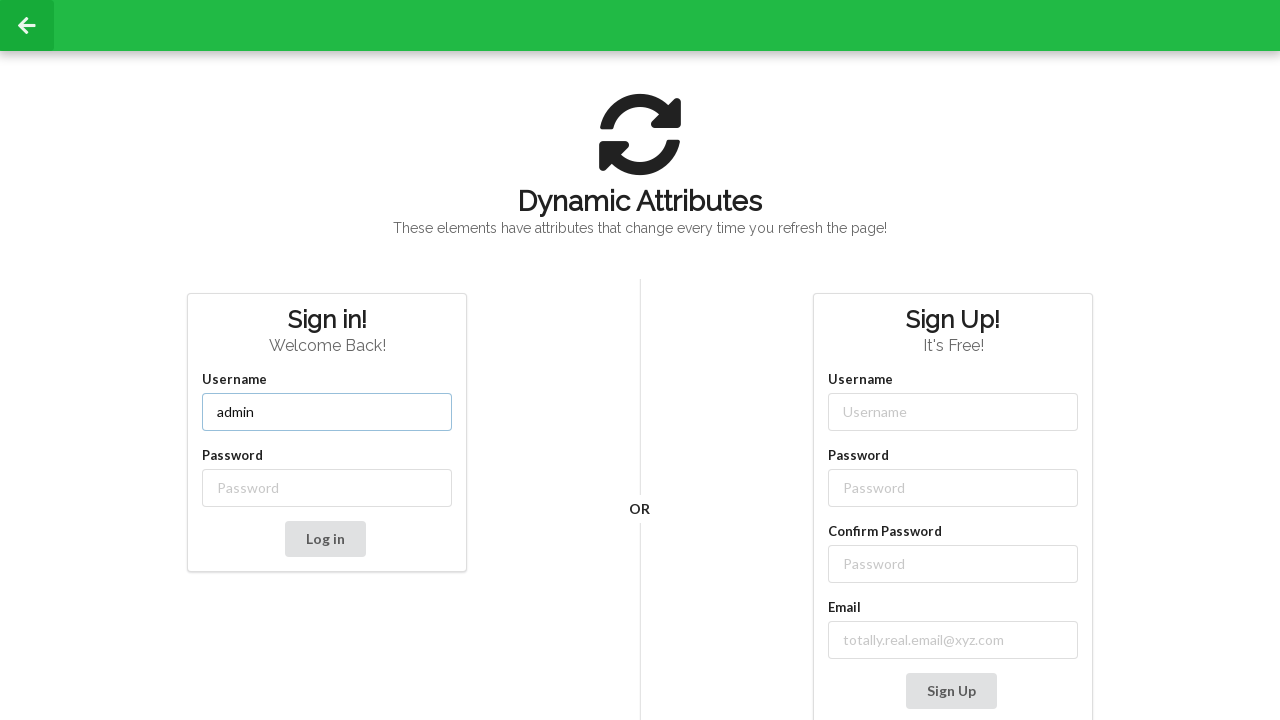

Filled password field with 'password' on //input[@placeholder='Password'][1]
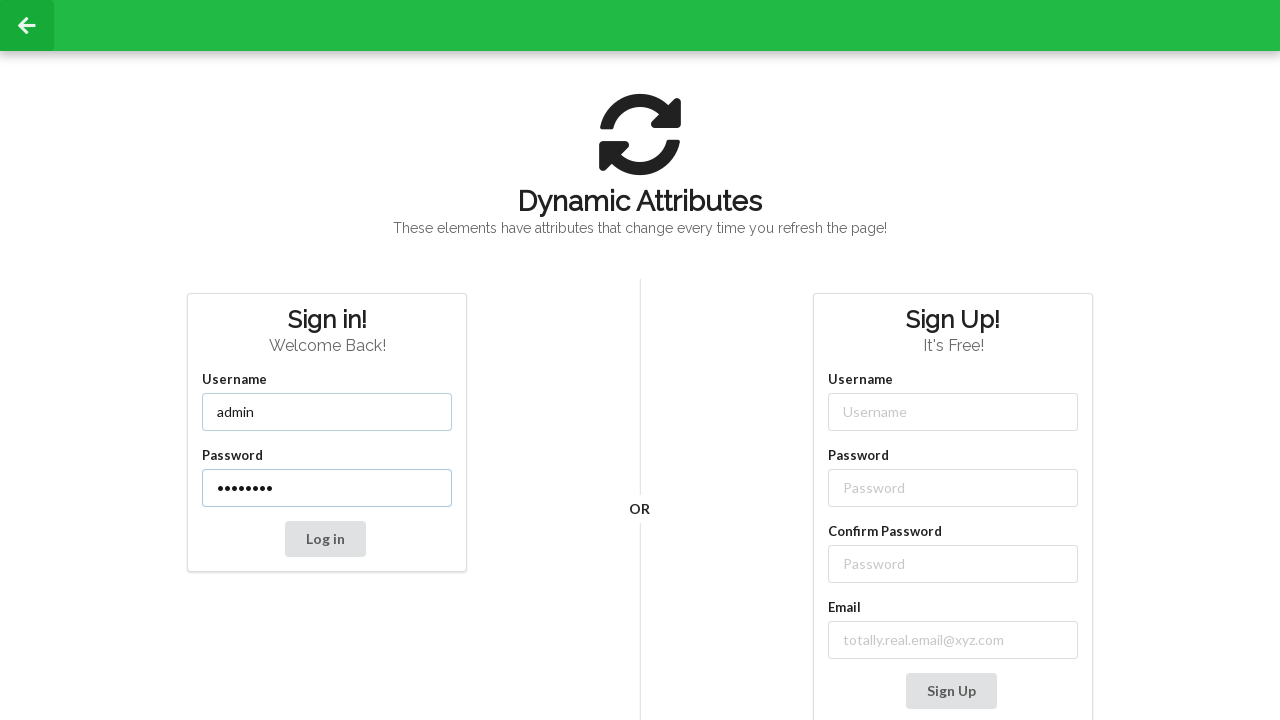

Clicked Log in button at (325, 539) on xpath=//button[@class='ui button' and contains(text(),'Log in')]
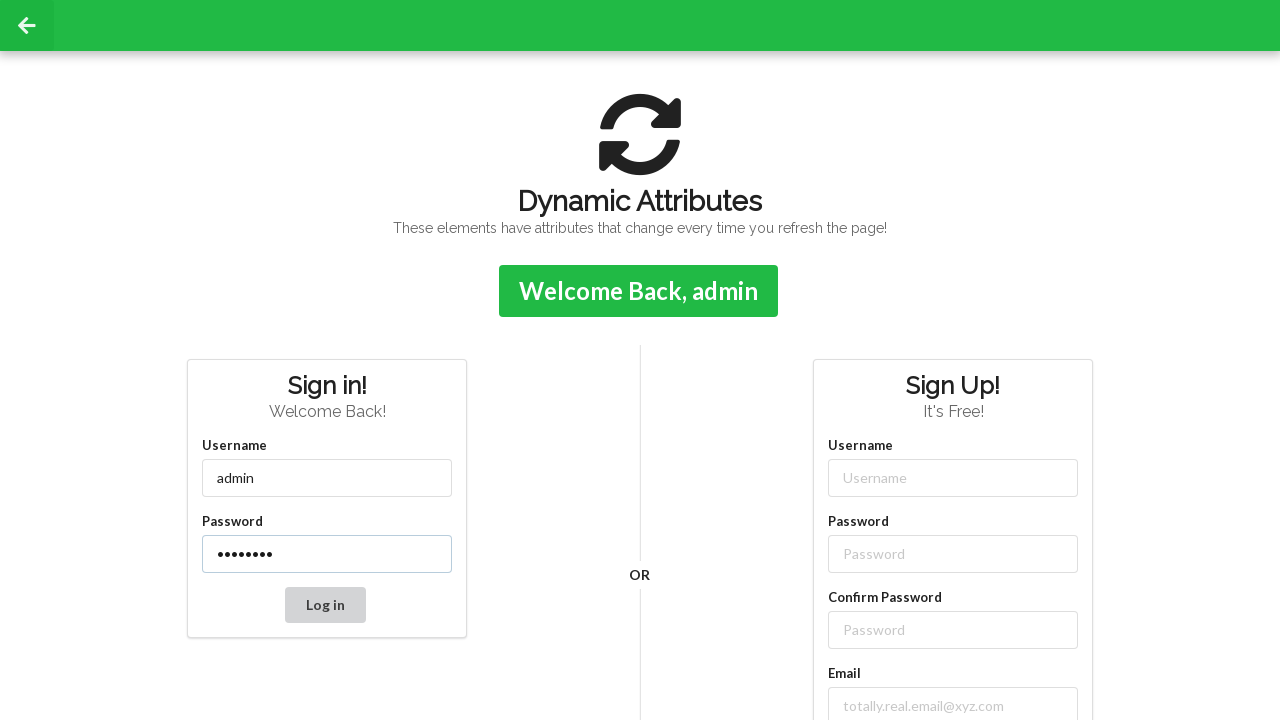

Login confirmation message appeared
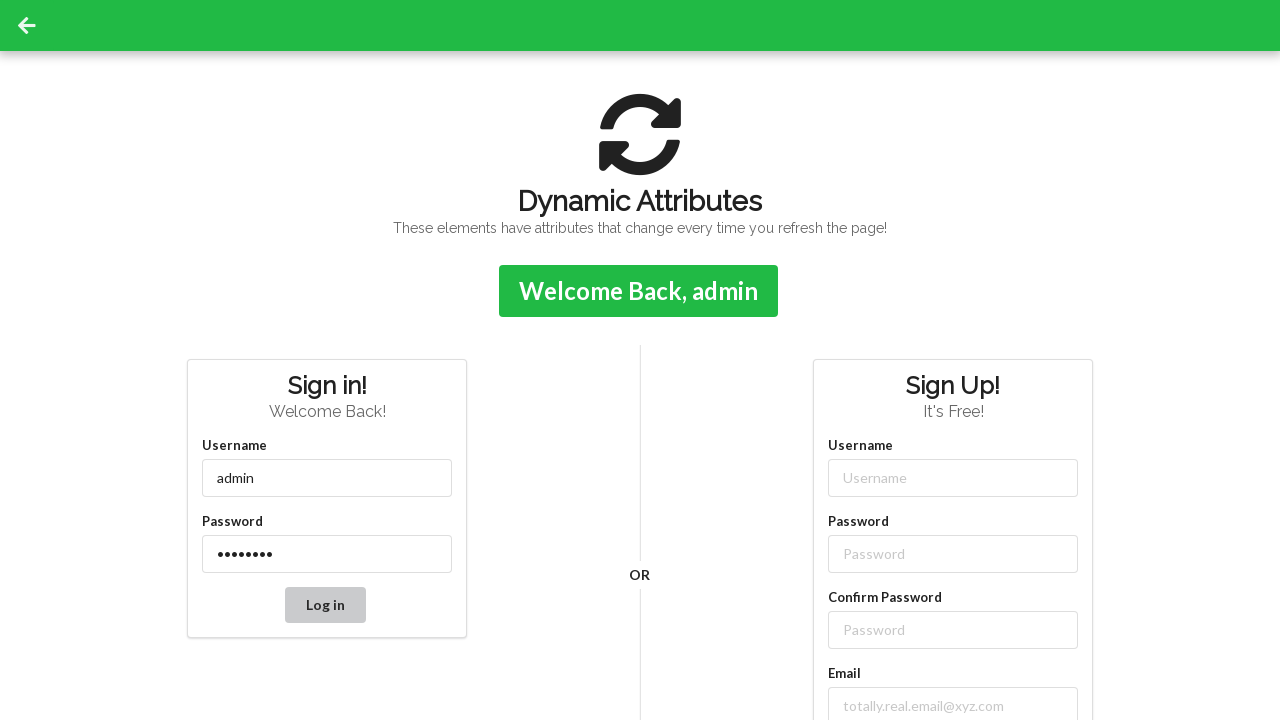

Retrieved confirmation message: Welcome Back, admin
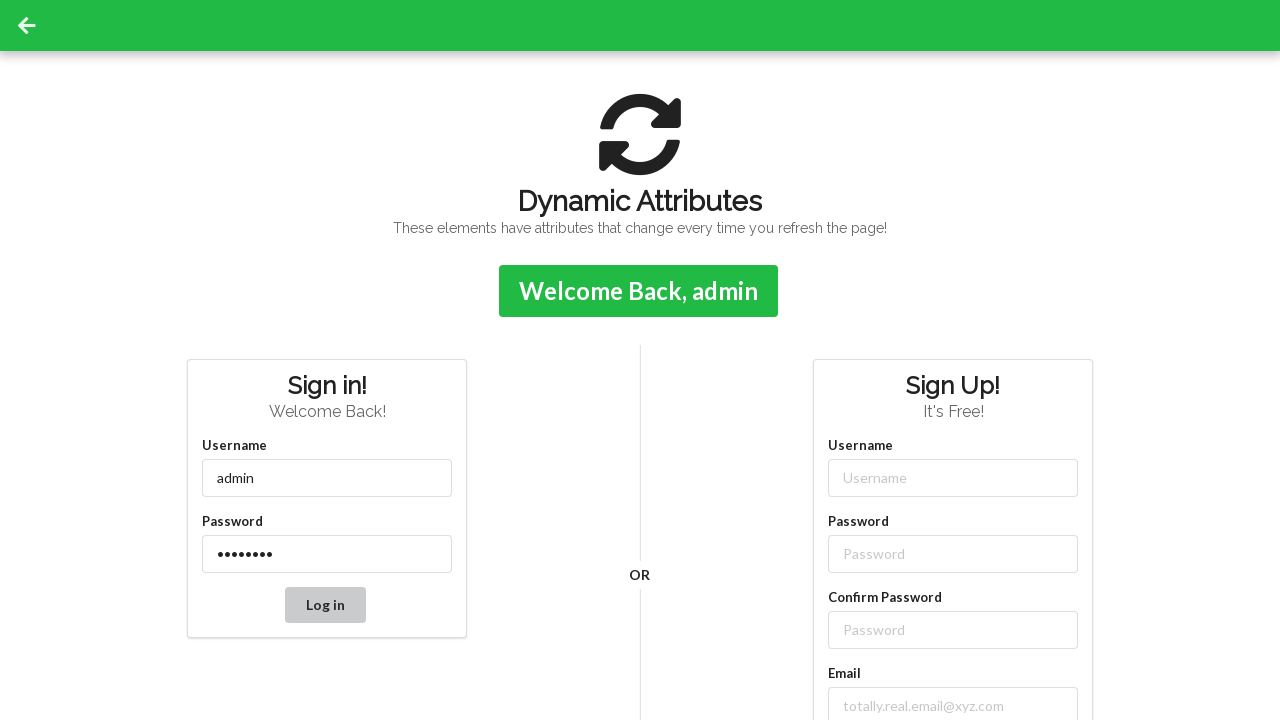

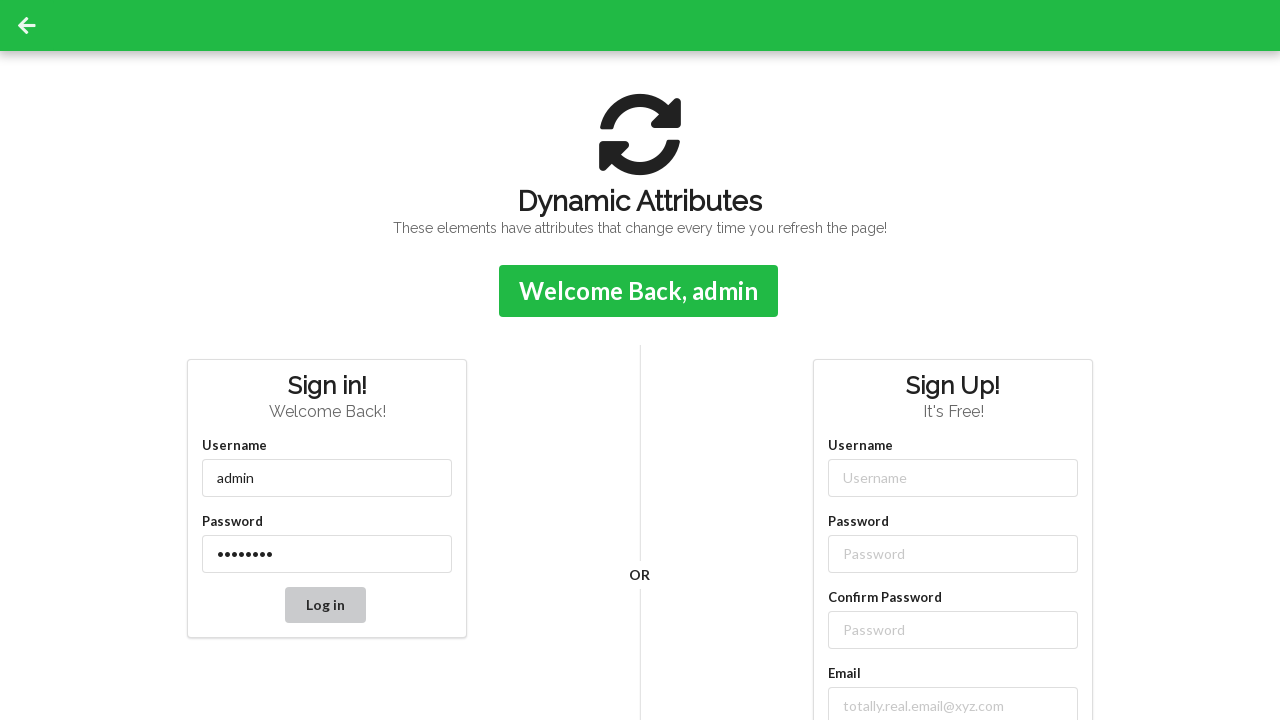